Tests the quickbar search functionality including typing queries, navigating dropdown options with keyboard, verifying ARIA attributes, and selecting search results.

Starting URL: https://serlo.org/

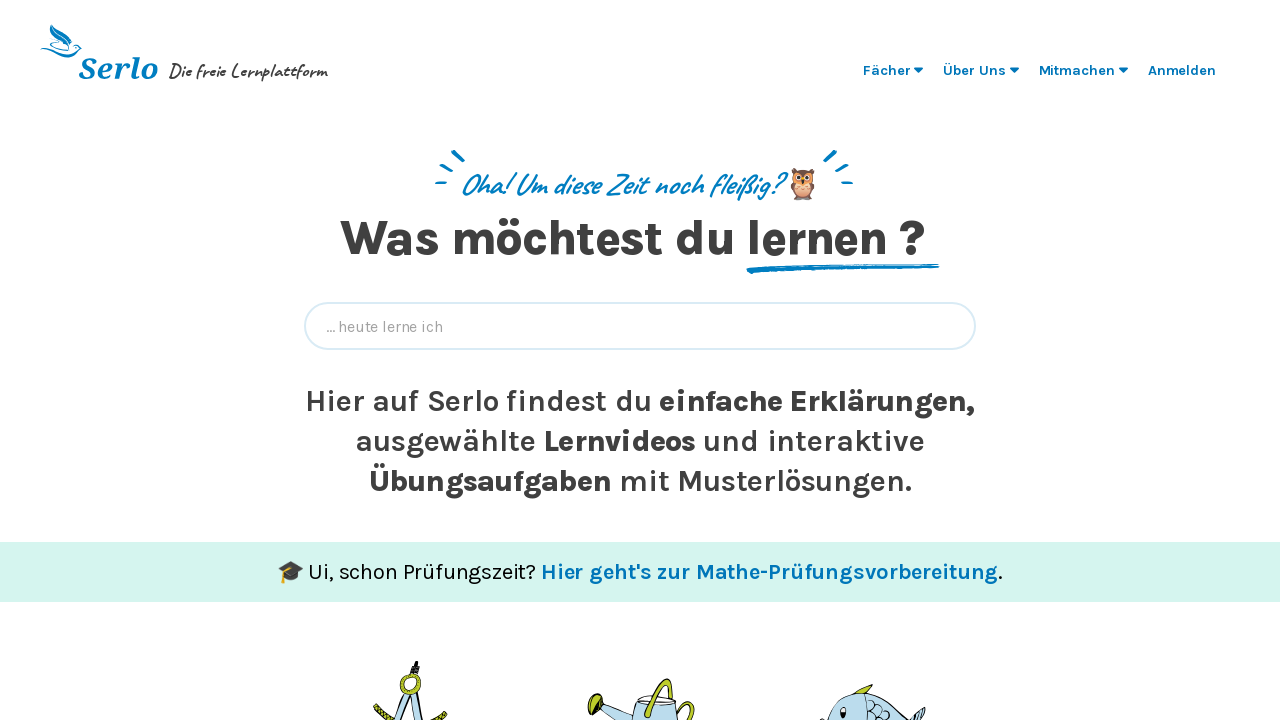

Clicked quickbar input field to open search at (640, 326) on [data-qa='quickbar-input']
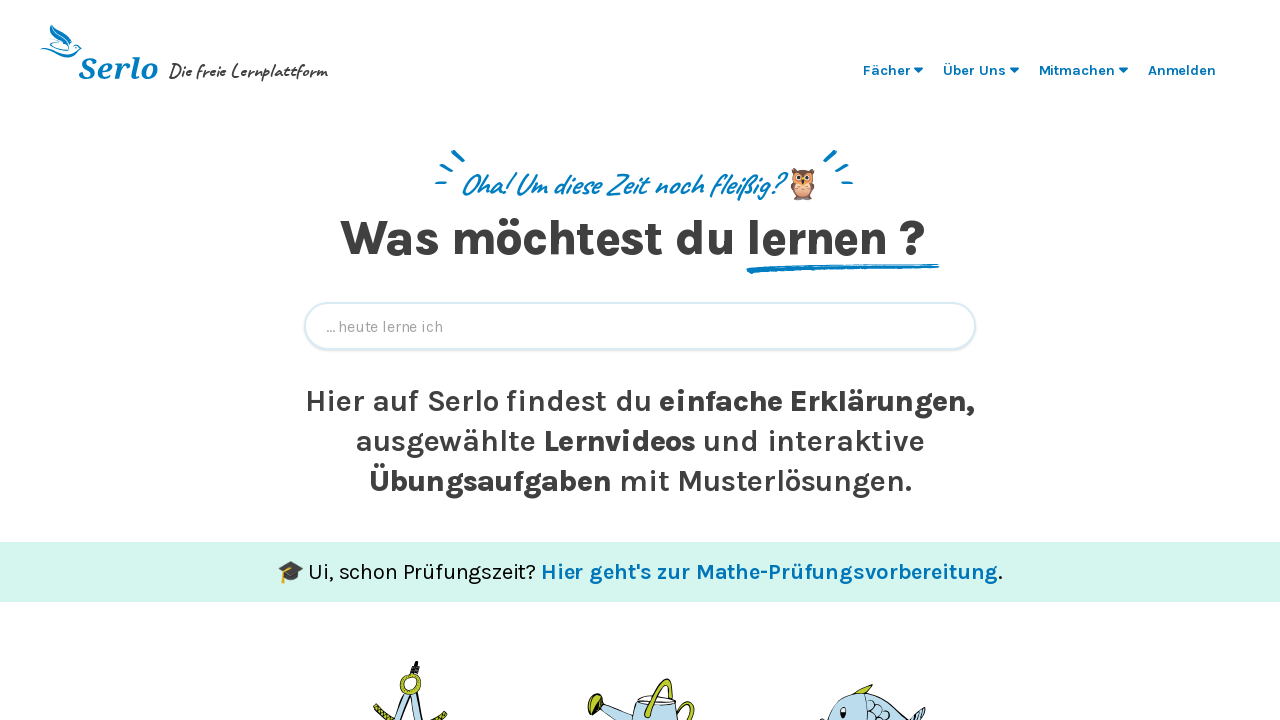

Typed 'Vektor' in quickbar search field
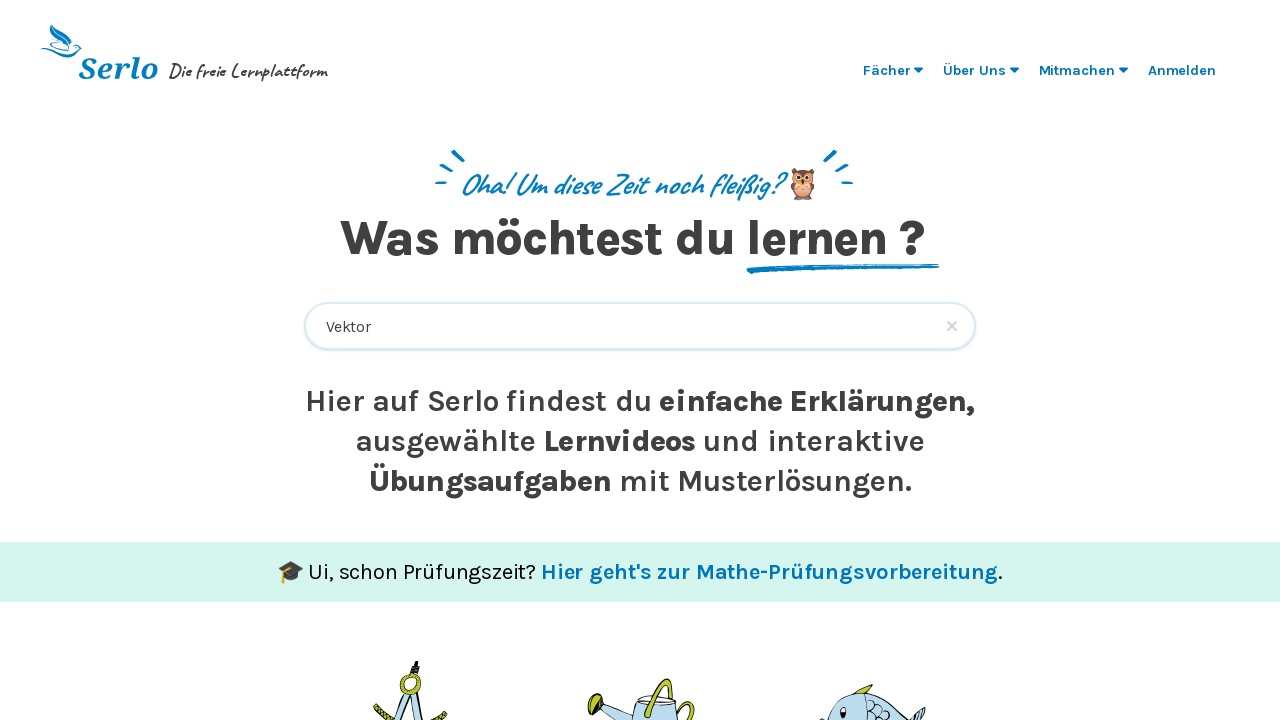

Waited for 'Kreuzprodukt' suggestion to appear
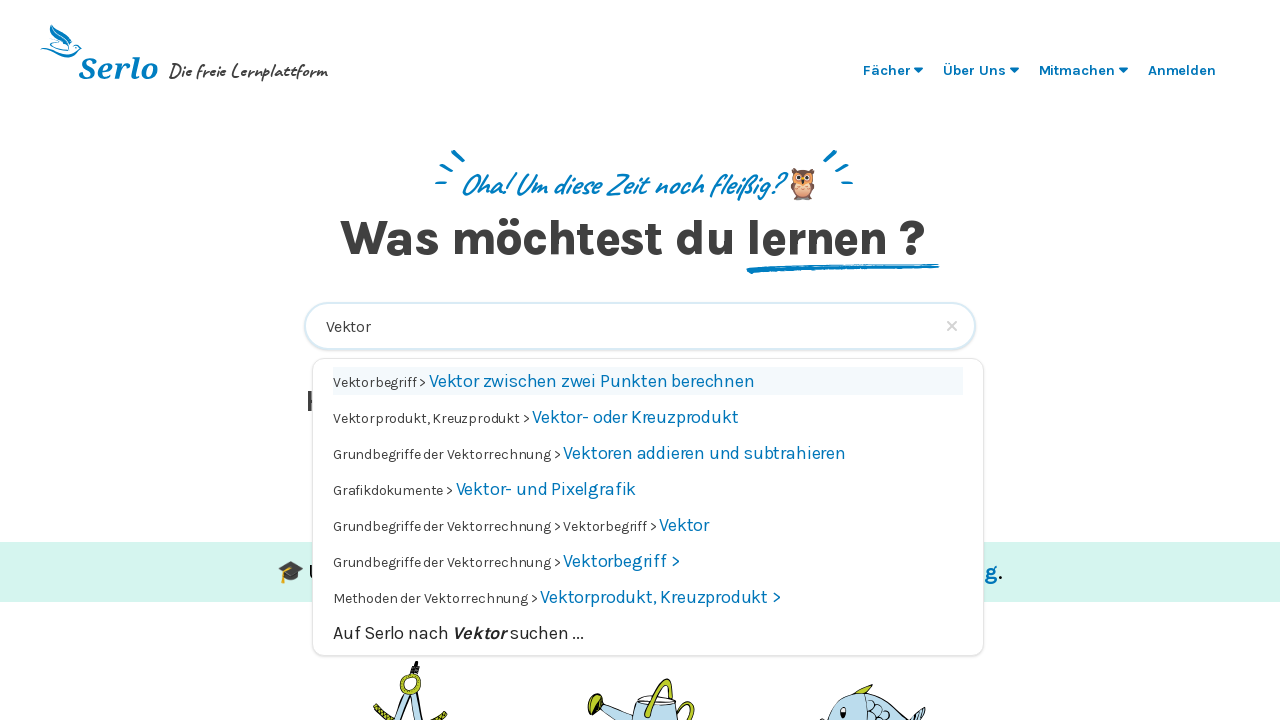

Verified quickbar combobox overlay is visible
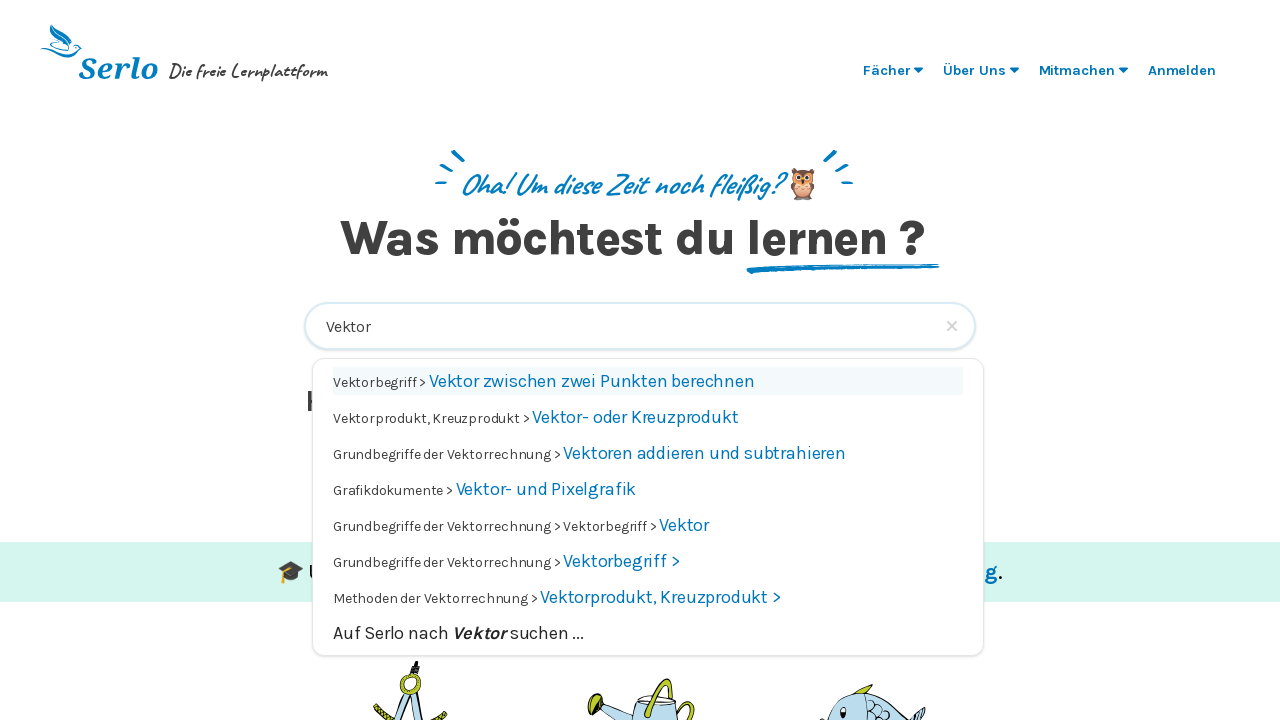

Verified 'Vektorbegriff' suggestion is present
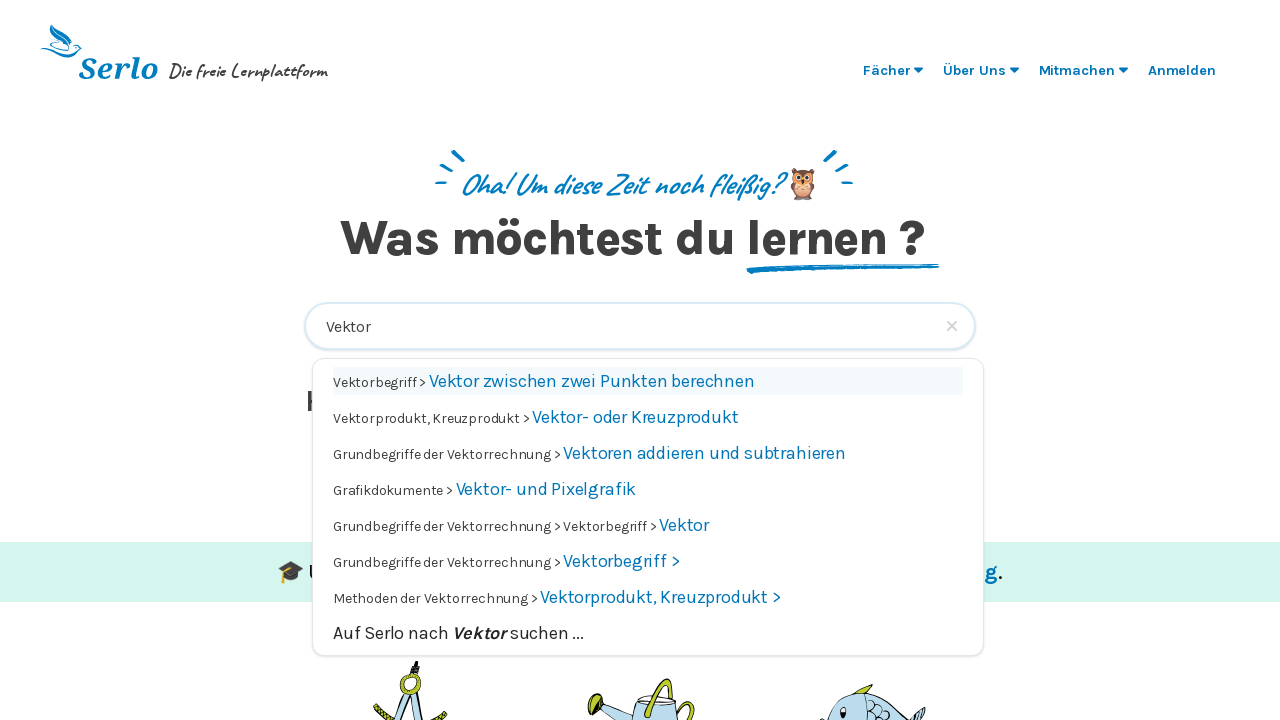

Verified 'Auf Serlo nach' option is visible
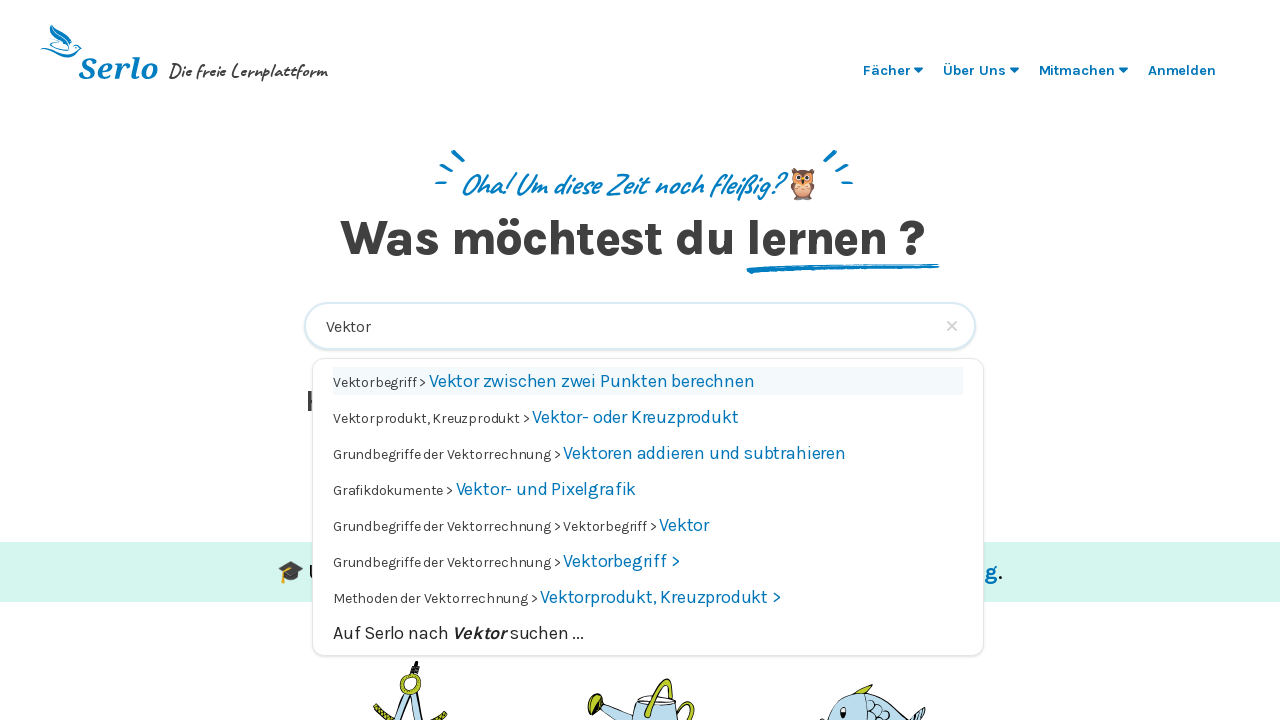

Pressed ArrowDown to navigate to next dropdown option
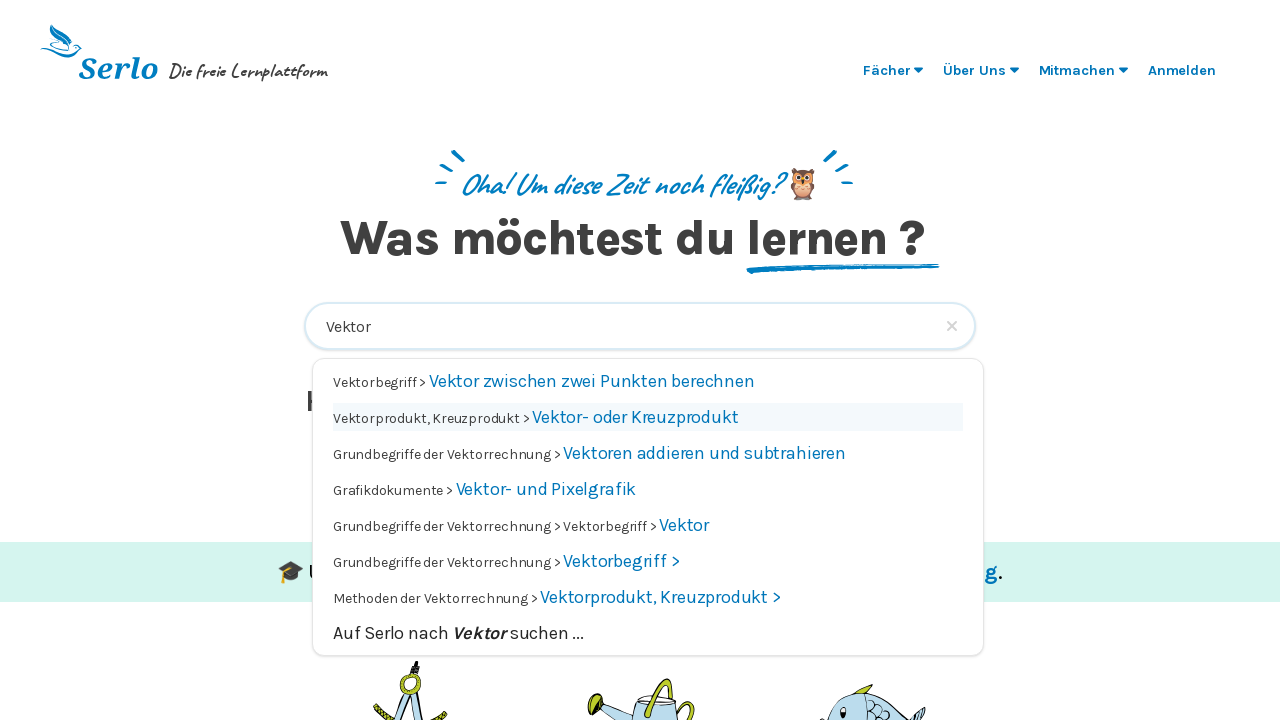

Waited 200ms for navigation to complete
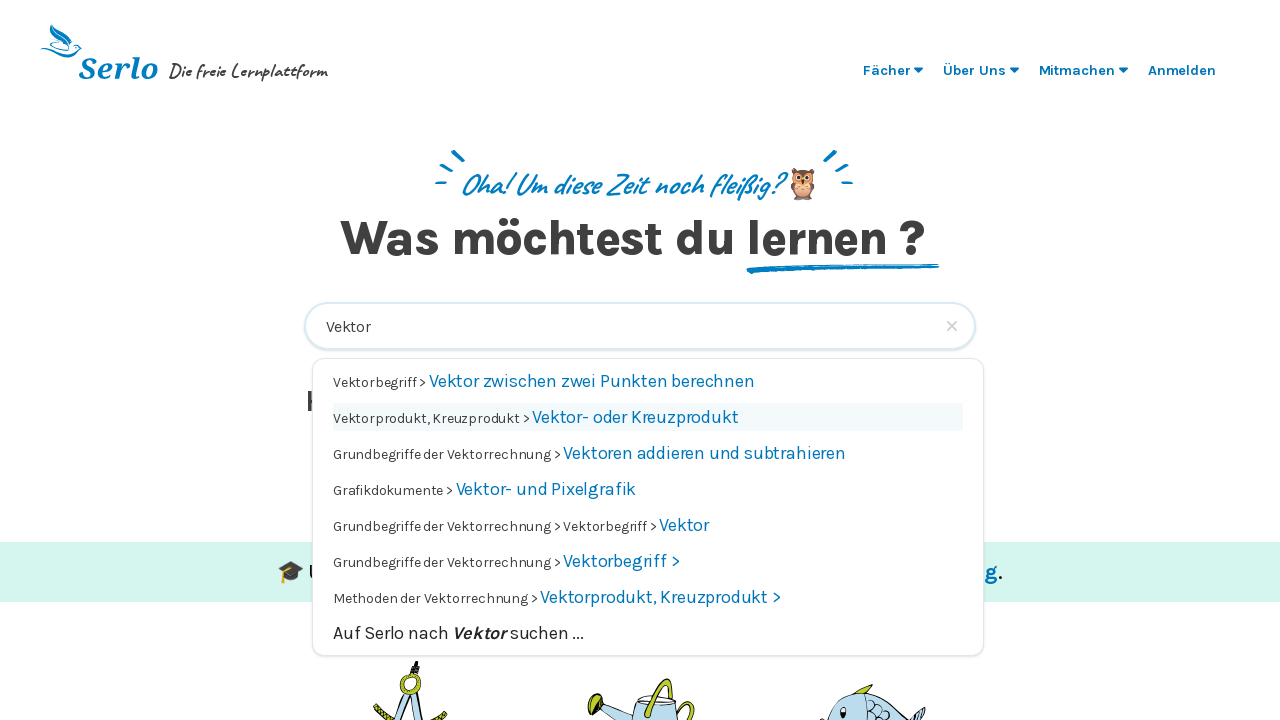

Pressed ArrowUp to navigate to previous dropdown option
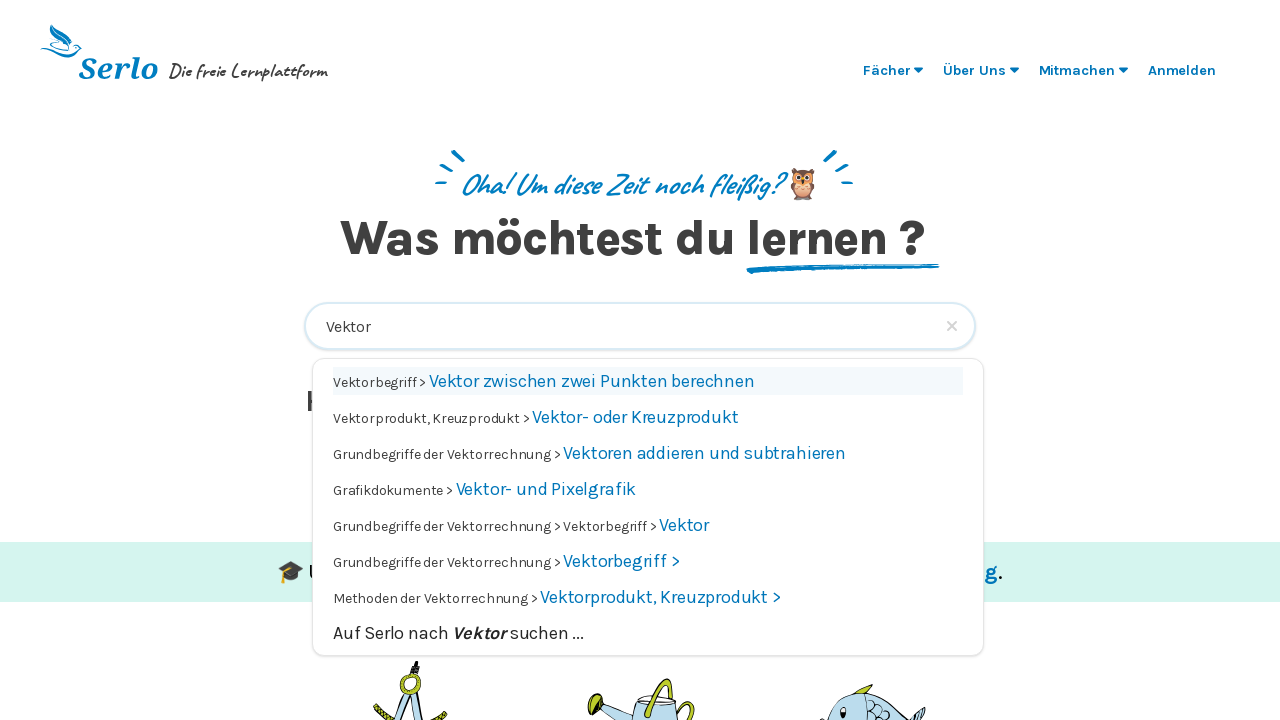

Waited 200ms for navigation to complete
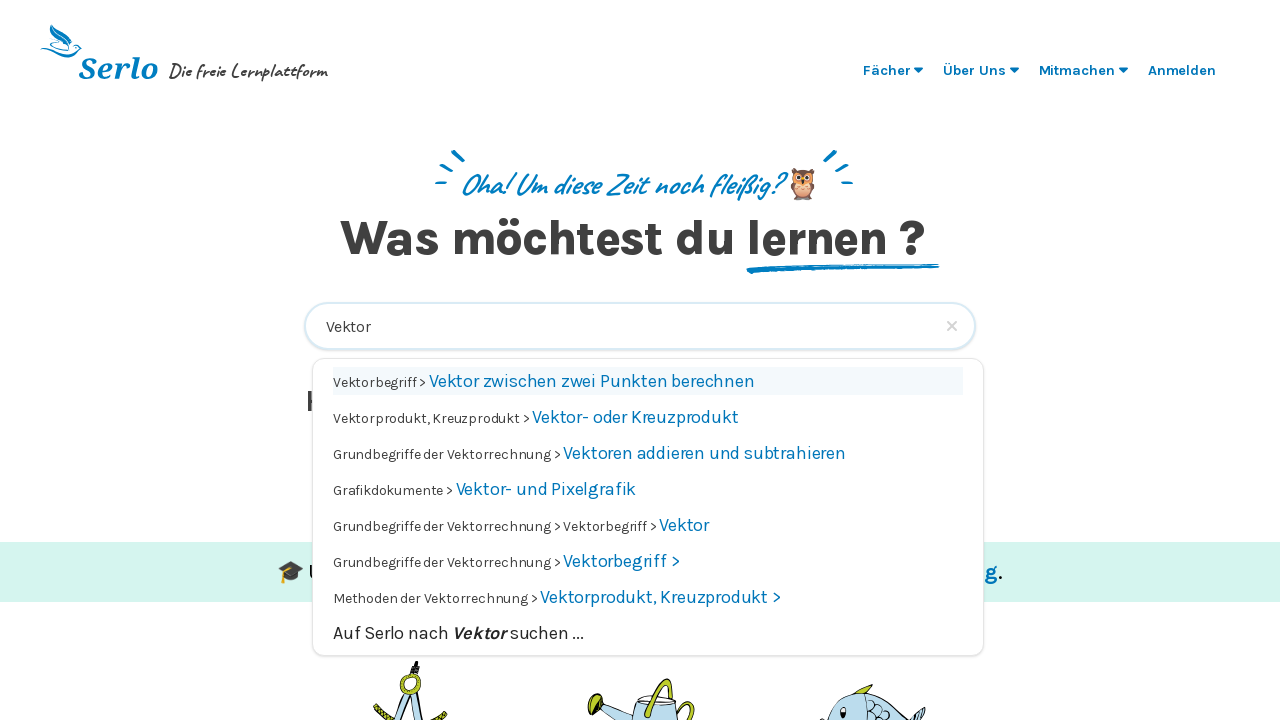

Pressed Enter to select the first dropdown option
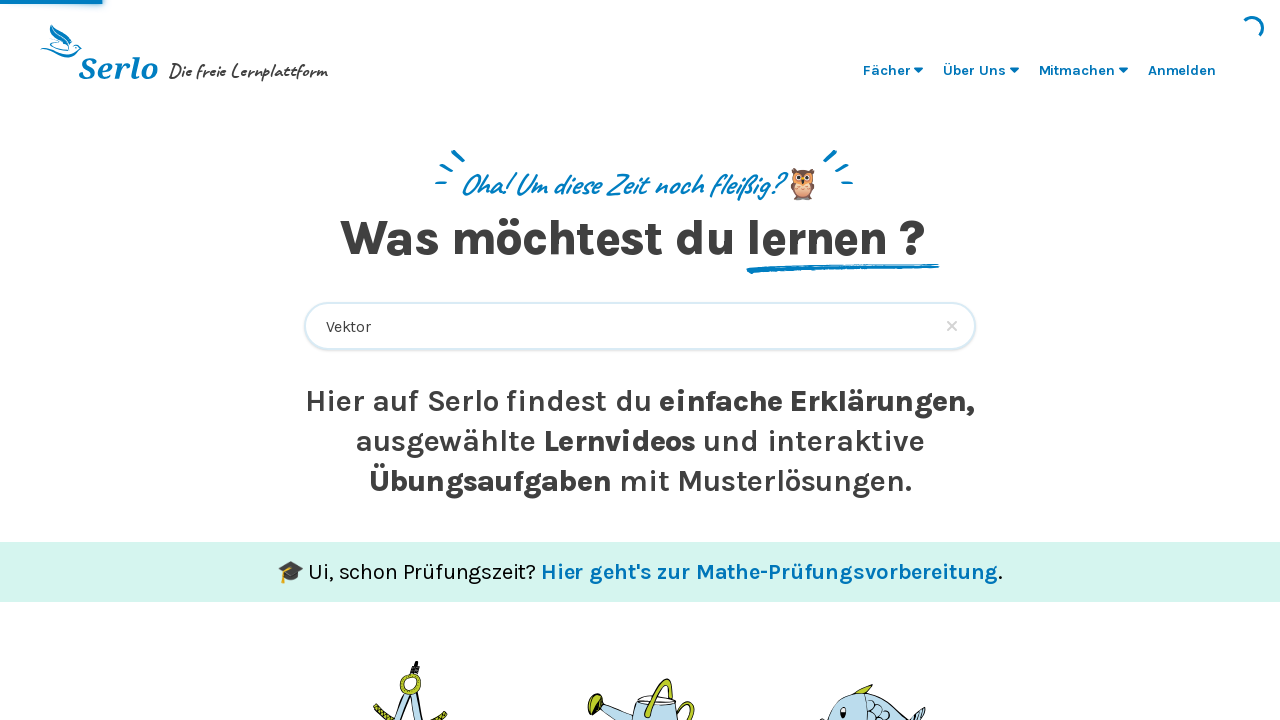

Navigated to selected result page (URL contains 1775)
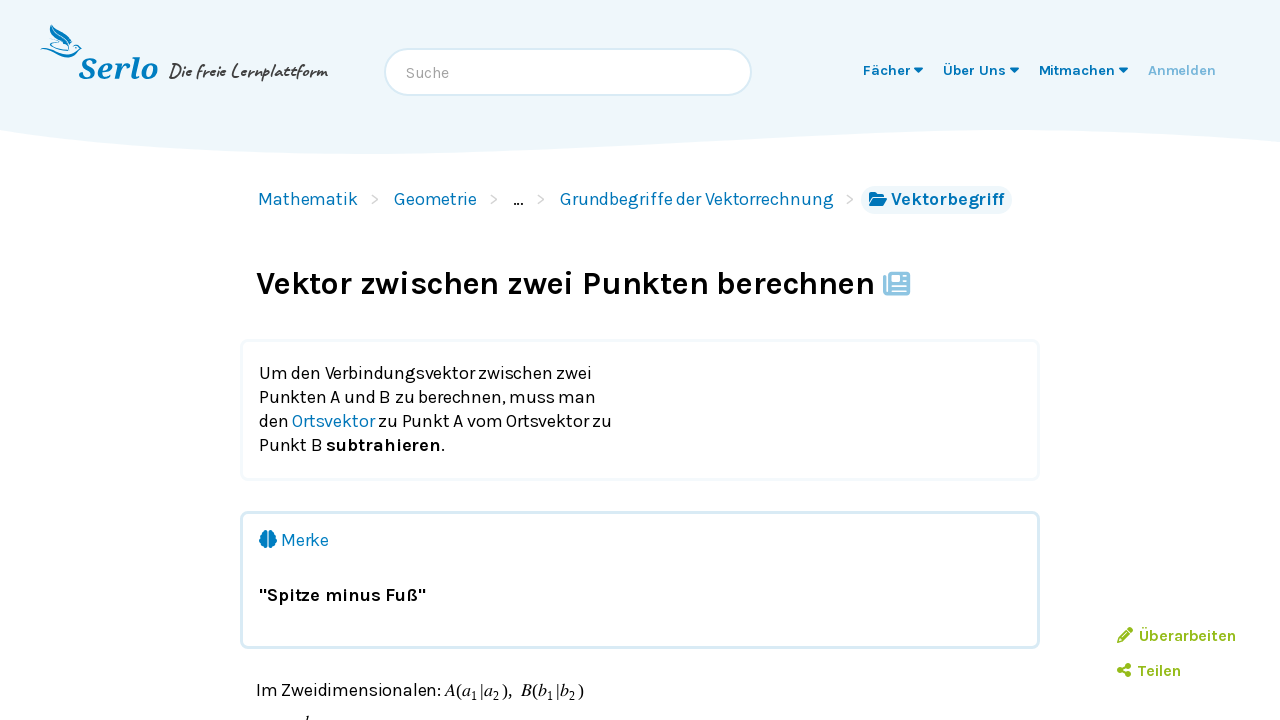

Navigated back to Serlo.org homepage
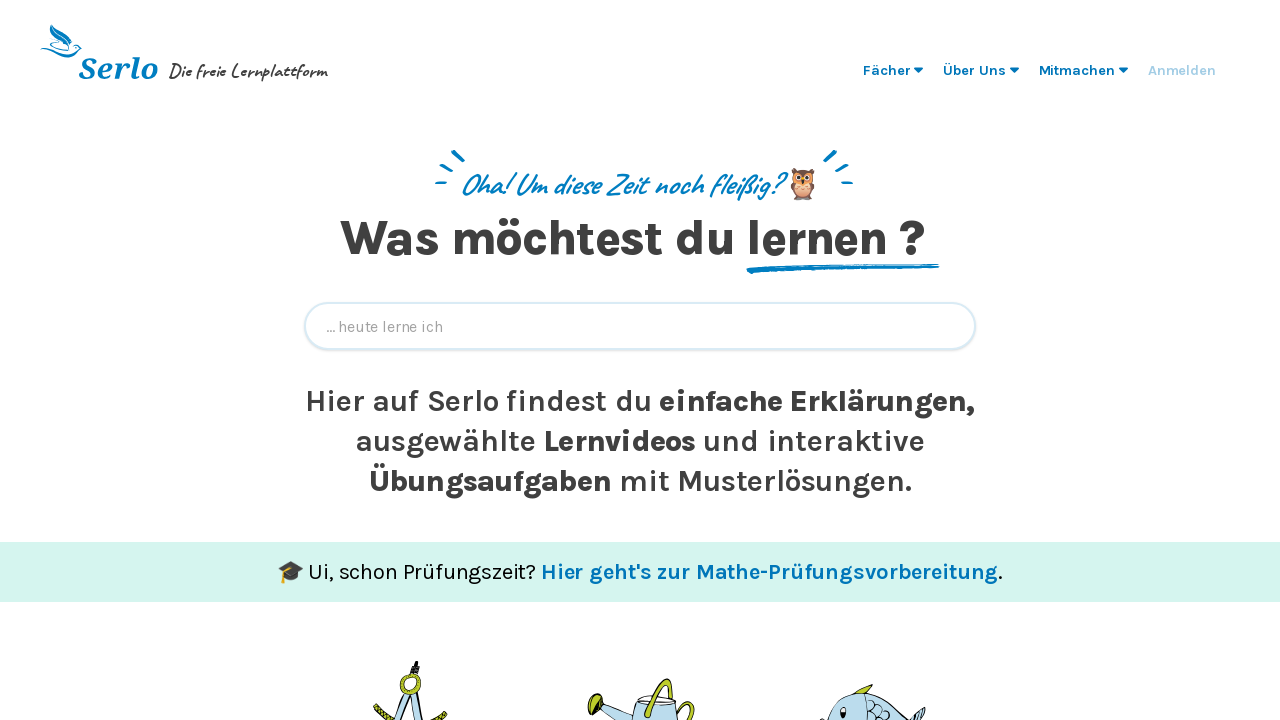

Clicked quickbar input field for second search at (640, 326) on [data-qa='quickbar-input']
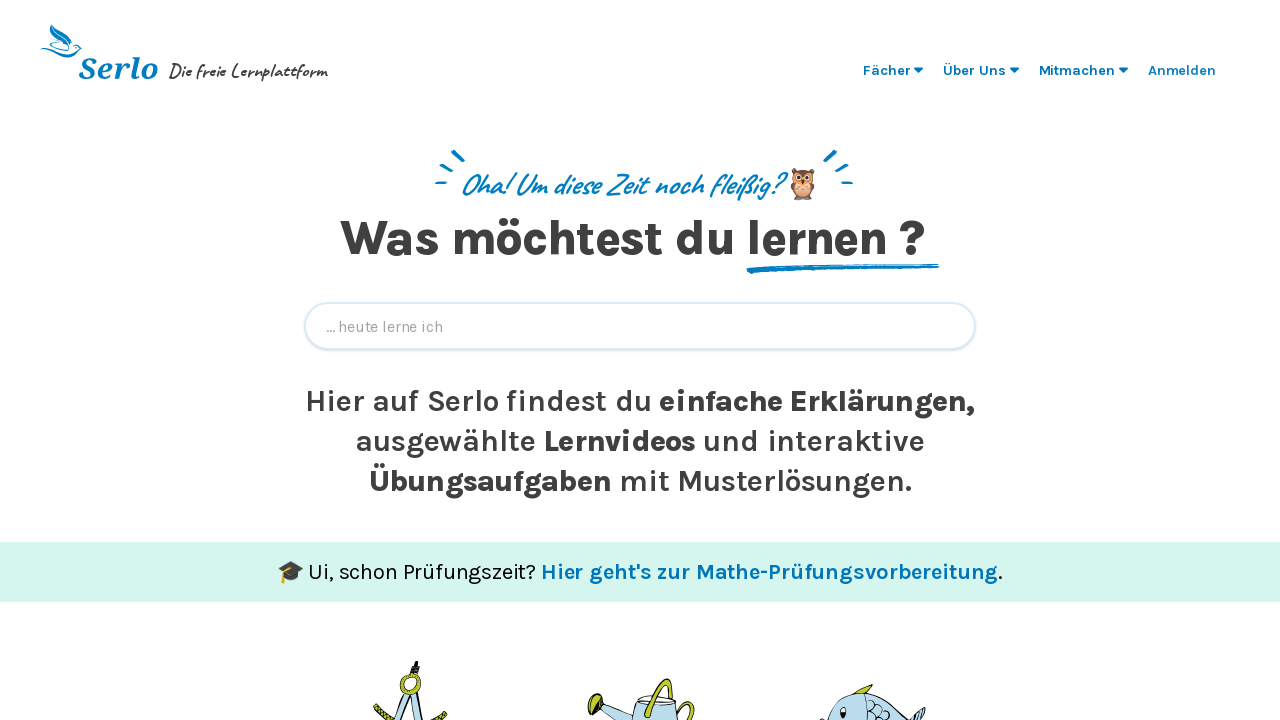

Typed 'Aufgaben Baumdiagramm' in quickbar search field
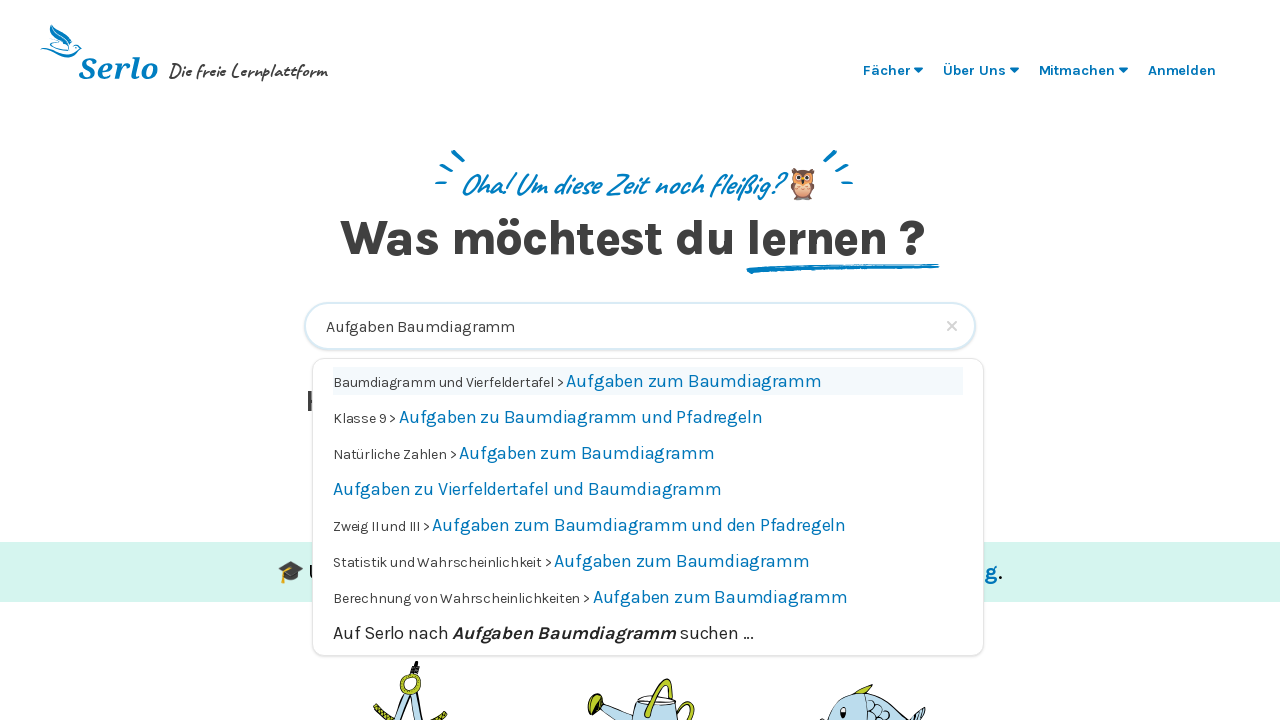

Clicked on 'Aufgaben zum Baumdiagramm' search result at (694, 381) on text=Aufgaben zum Baumdiagramm
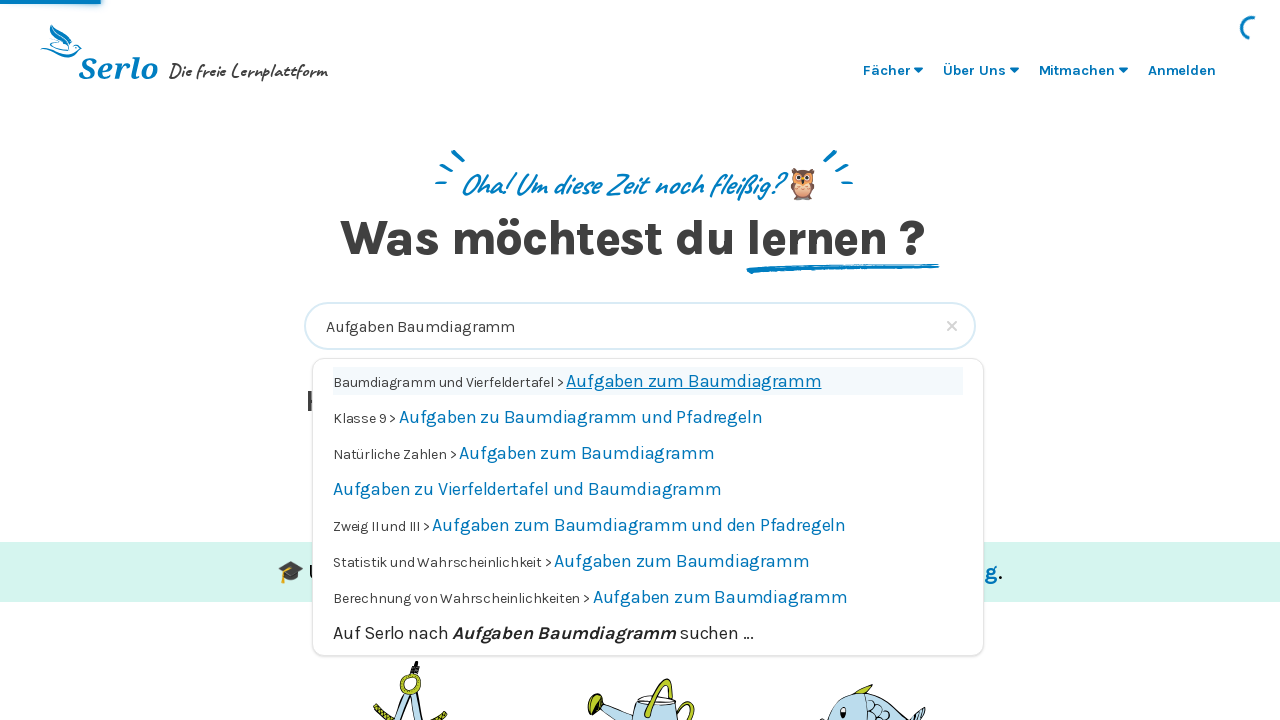

Navigated to selected result page (URL contains 25616)
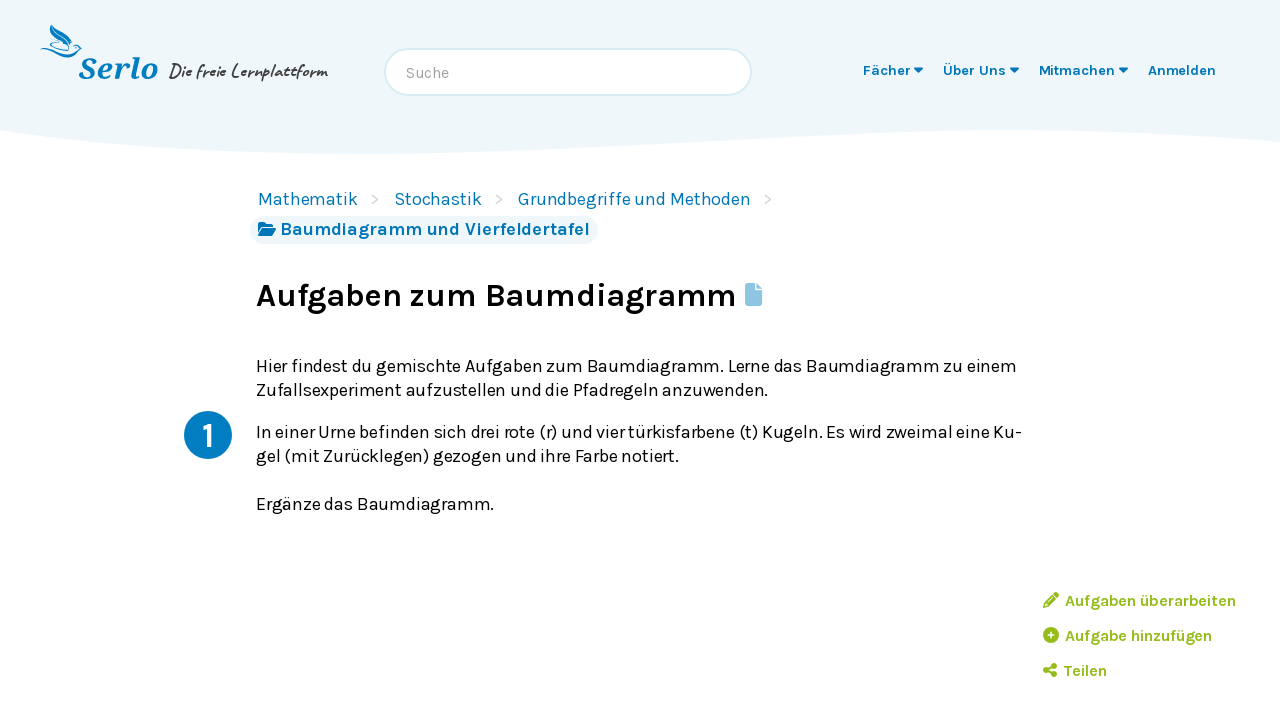

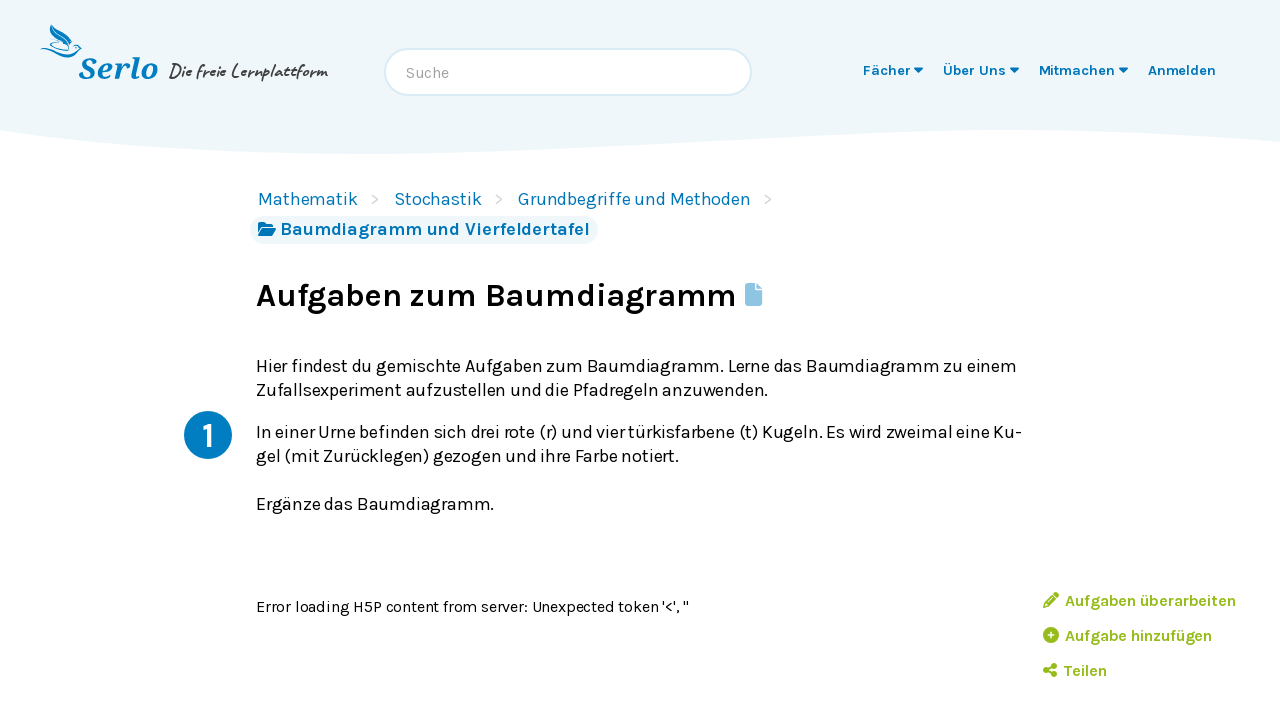